Tests checking all checkboxes with name "volim[]" on a registration form

Starting URL: http://qa.todorowww.net/register

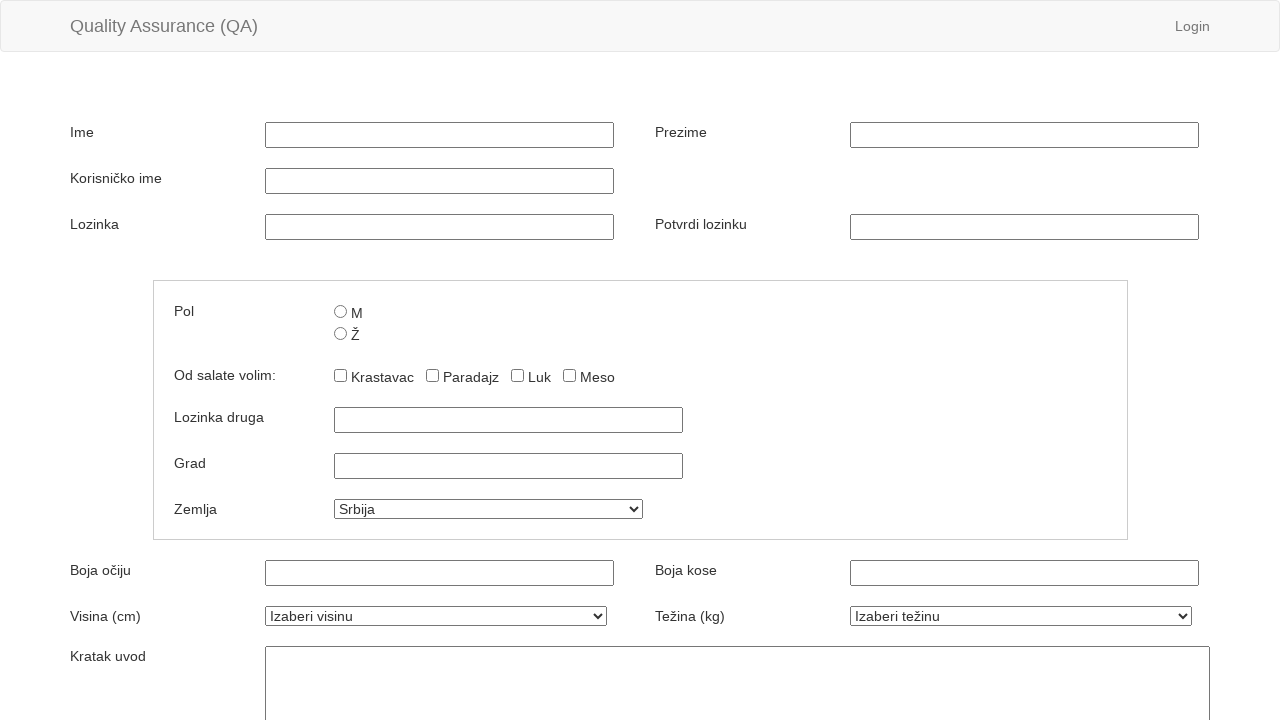

Located all checkboxes with name 'volim[]'
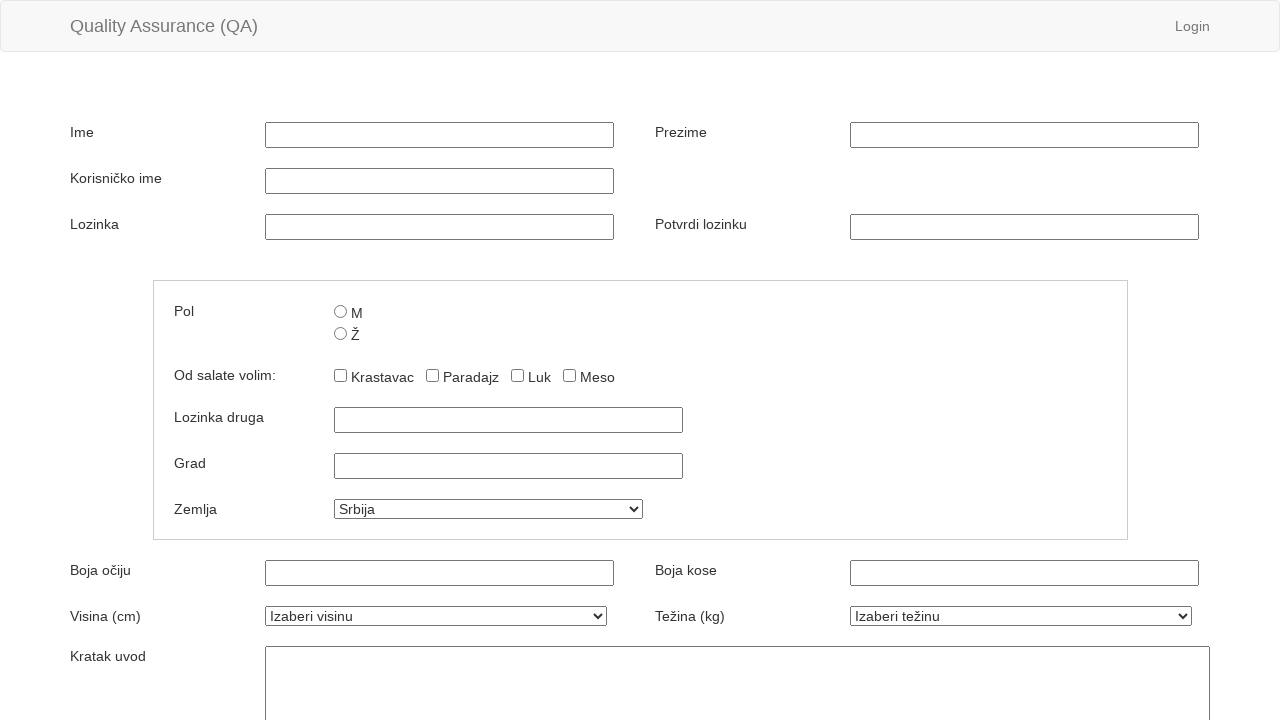

Found 4 checkboxes with name 'volim[]'
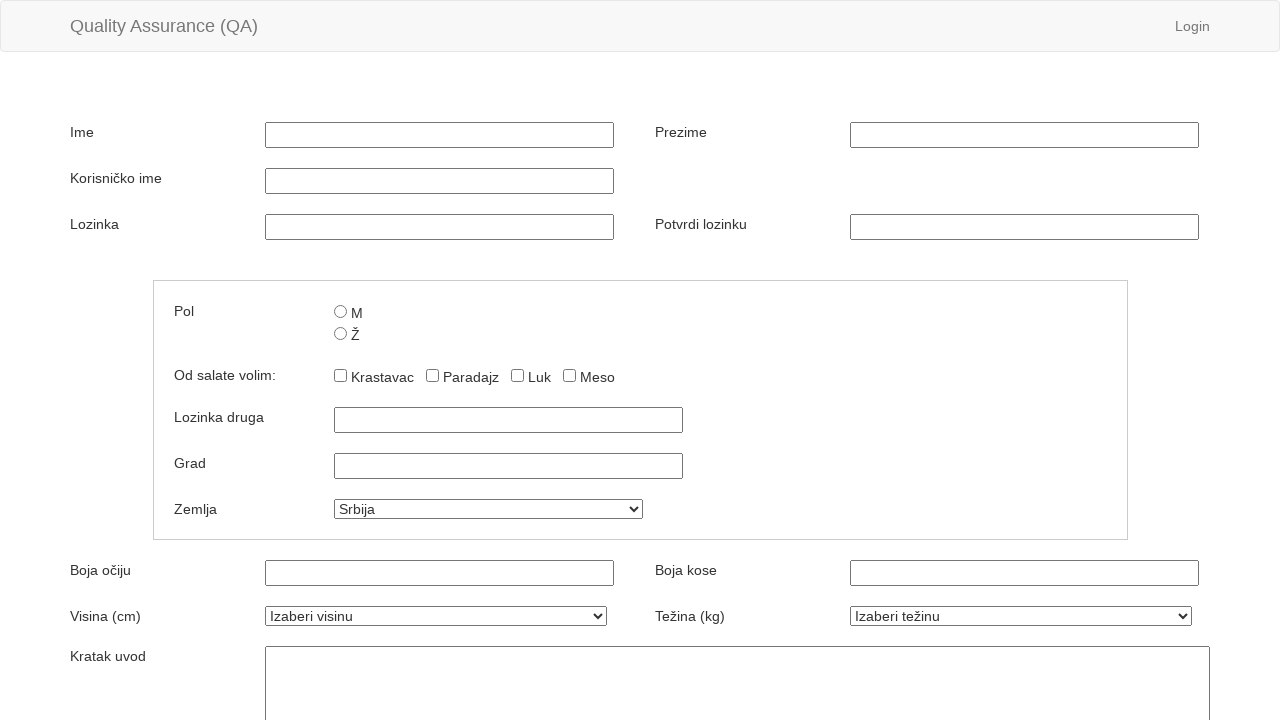

Checked checkbox 1 of 4 at (340, 376) on input[name='volim[]'] >> nth=0
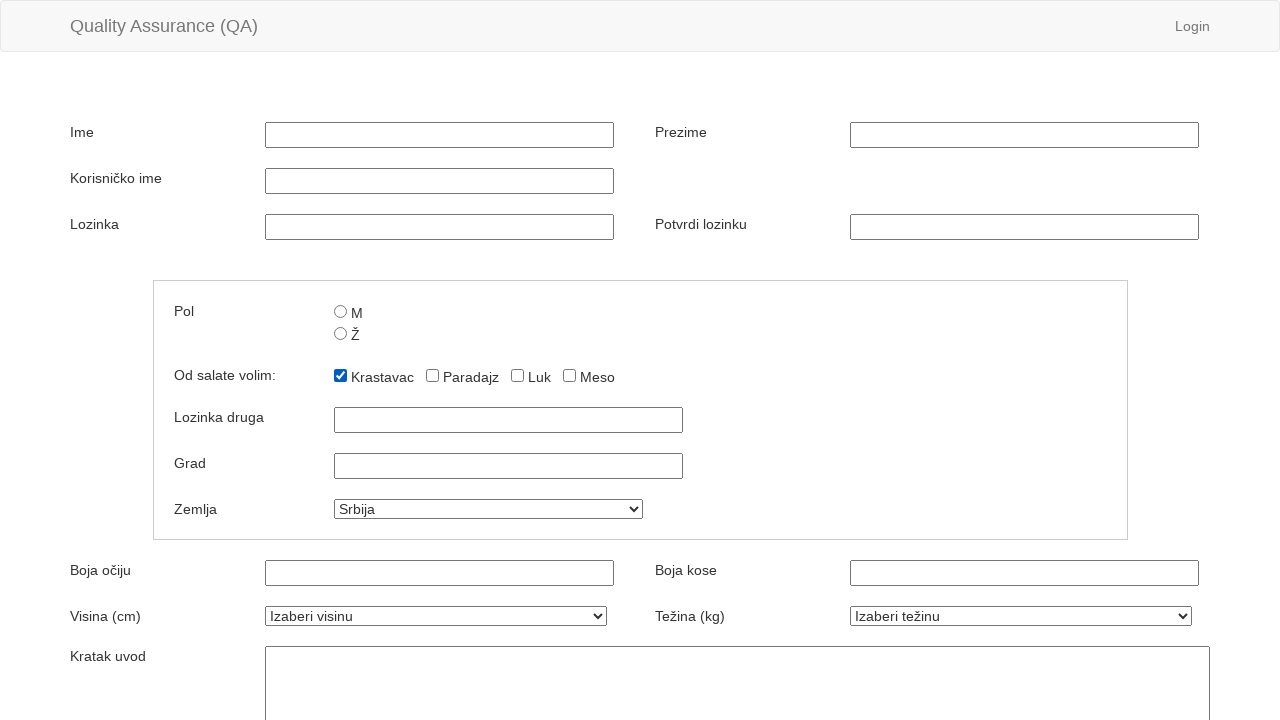

Checked checkbox 2 of 4 at (432, 376) on input[name='volim[]'] >> nth=1
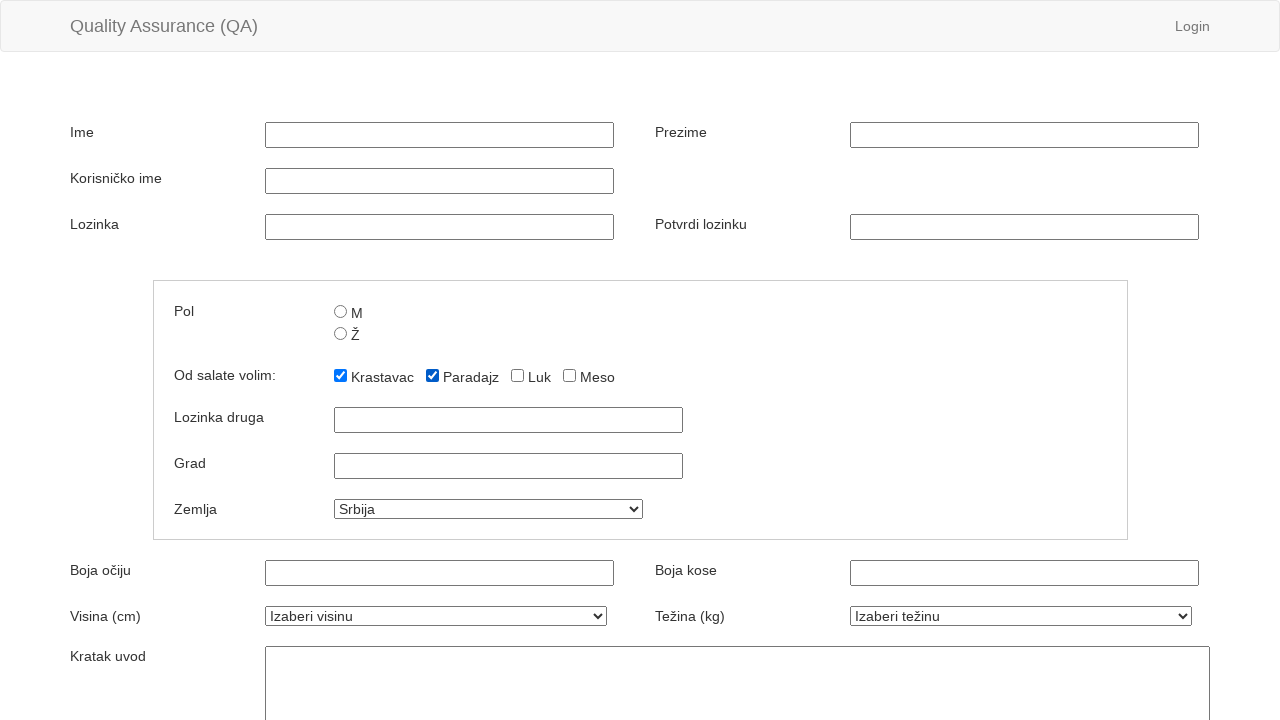

Checked checkbox 3 of 4 at (517, 376) on input[name='volim[]'] >> nth=2
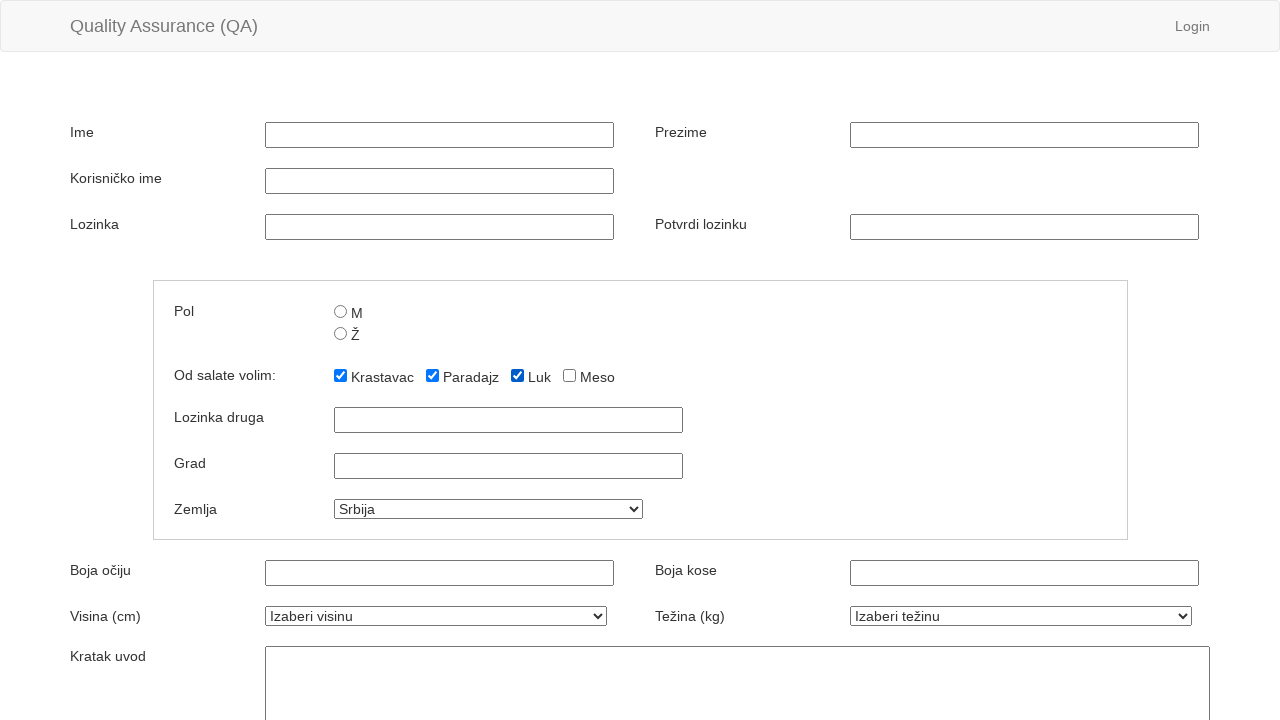

Checked checkbox 4 of 4 at (569, 376) on input[name='volim[]'] >> nth=3
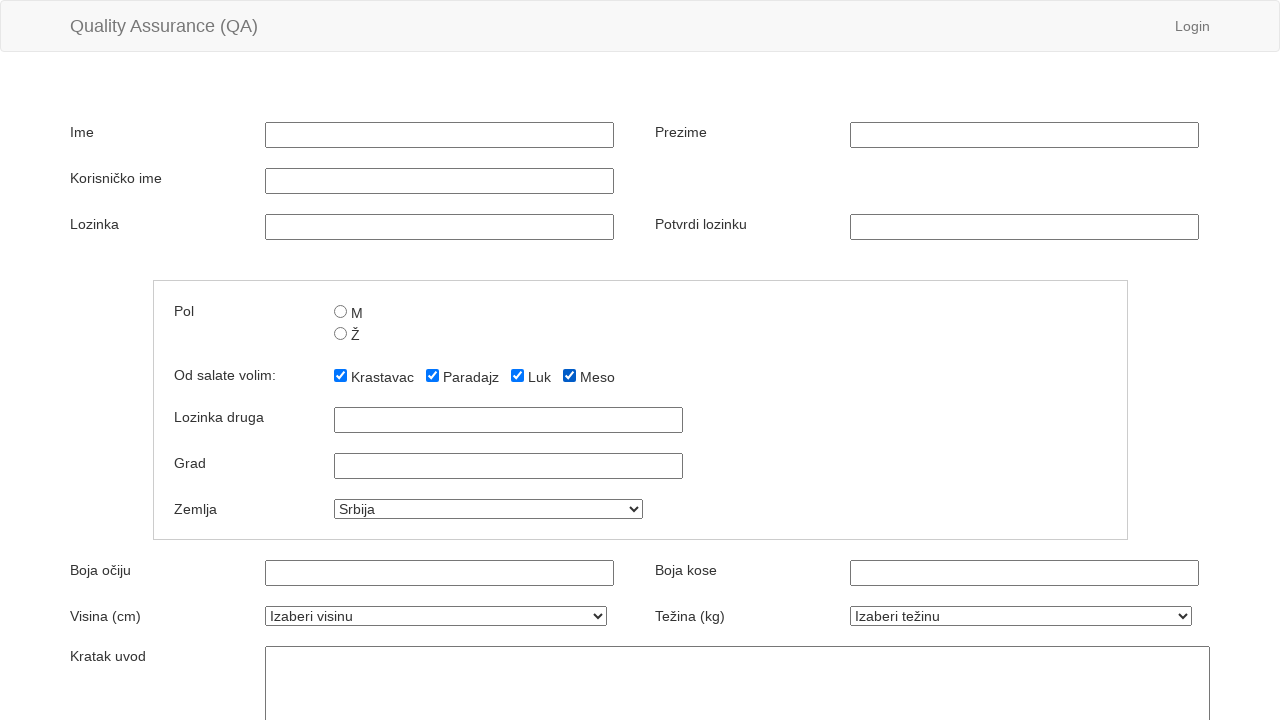

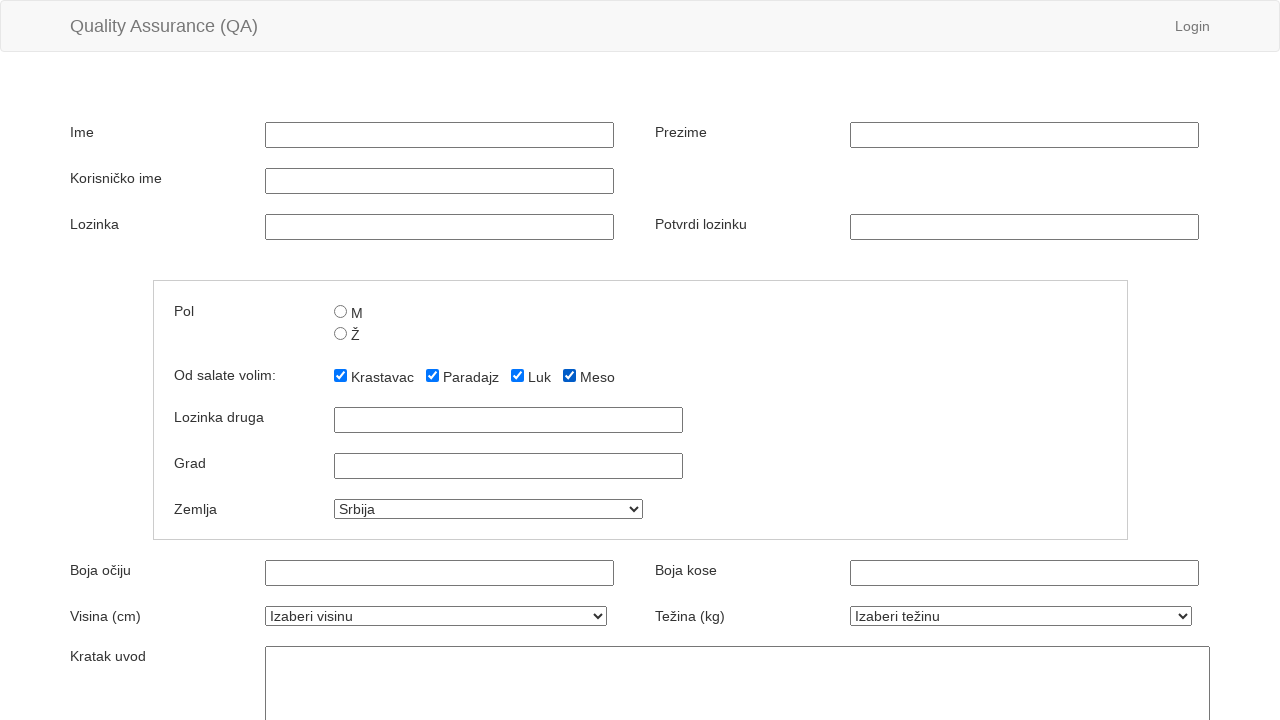